Tests JavaScript prompt alert by clicking a button that triggers a prompt dialog, entering text into the prompt, accepting it, and verifying the entered text appears in the result.

Starting URL: https://automationfc.github.io/basic-form/index.html

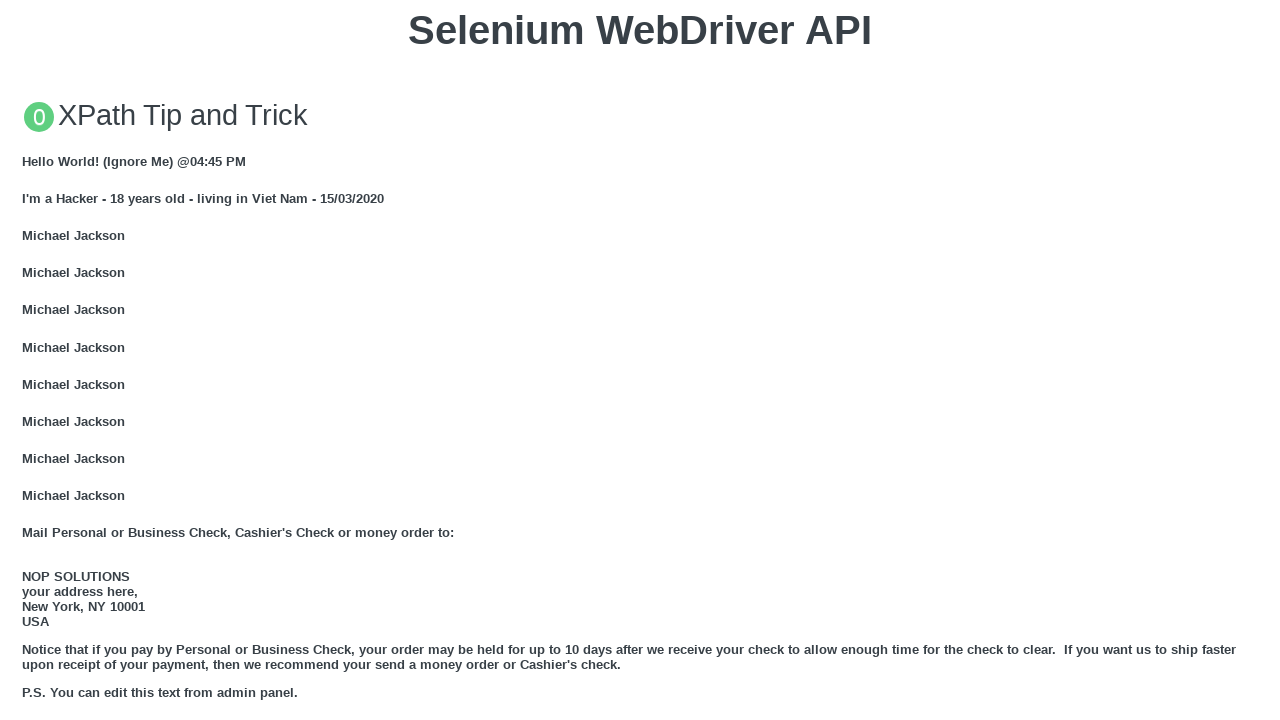

Set up dialog handler to accept prompt with text 'Selenium WebDriver'
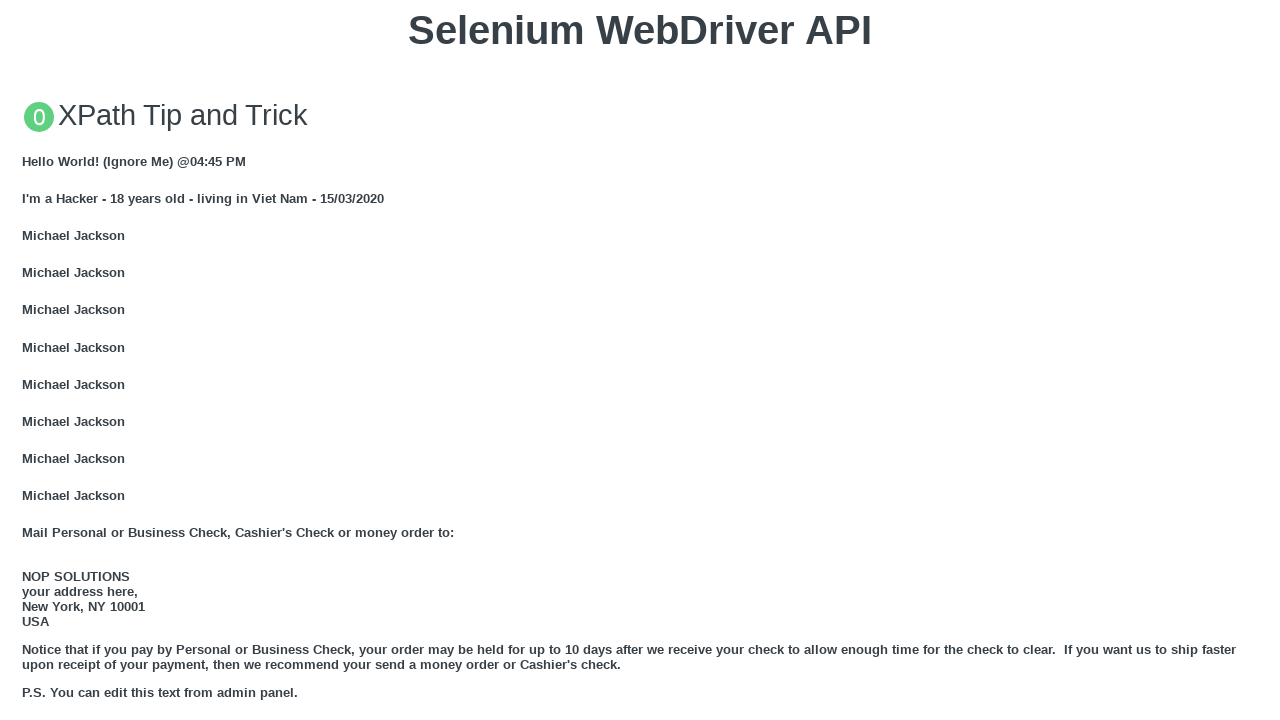

Clicked button to trigger JavaScript prompt dialog at (640, 360) on xpath=//button[text()='Click for JS Prompt']
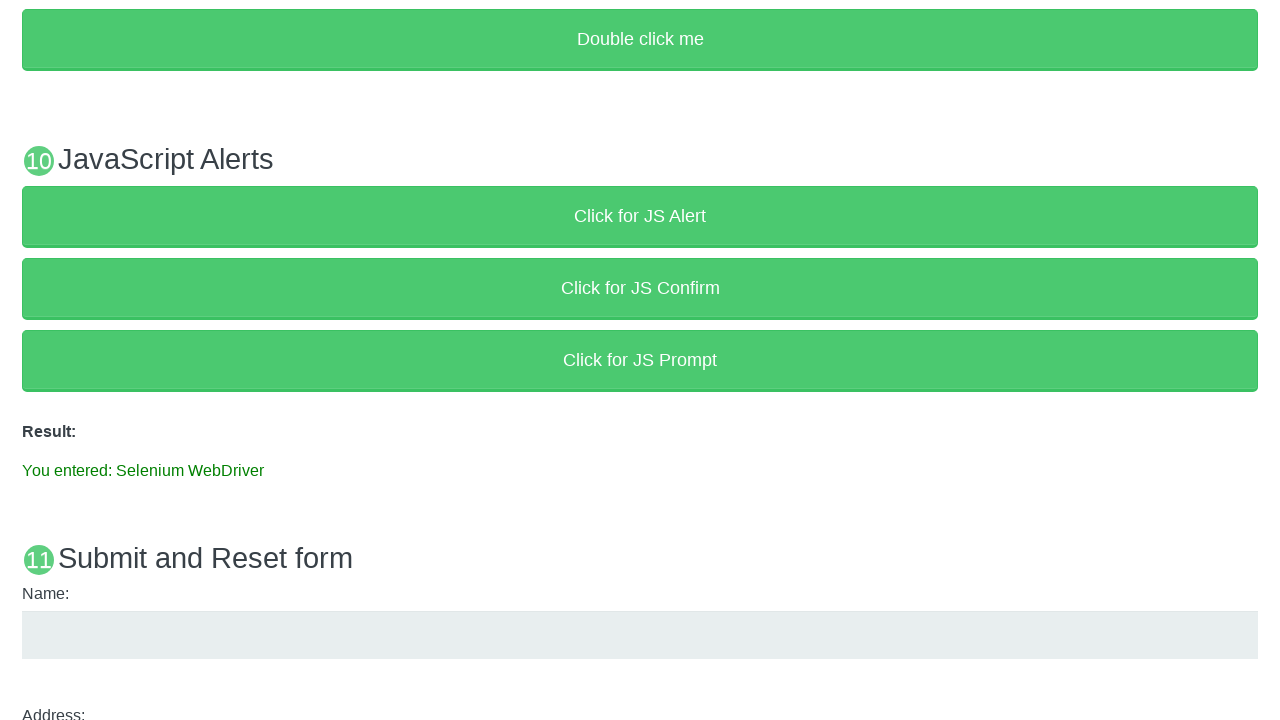

Waited for result element to appear
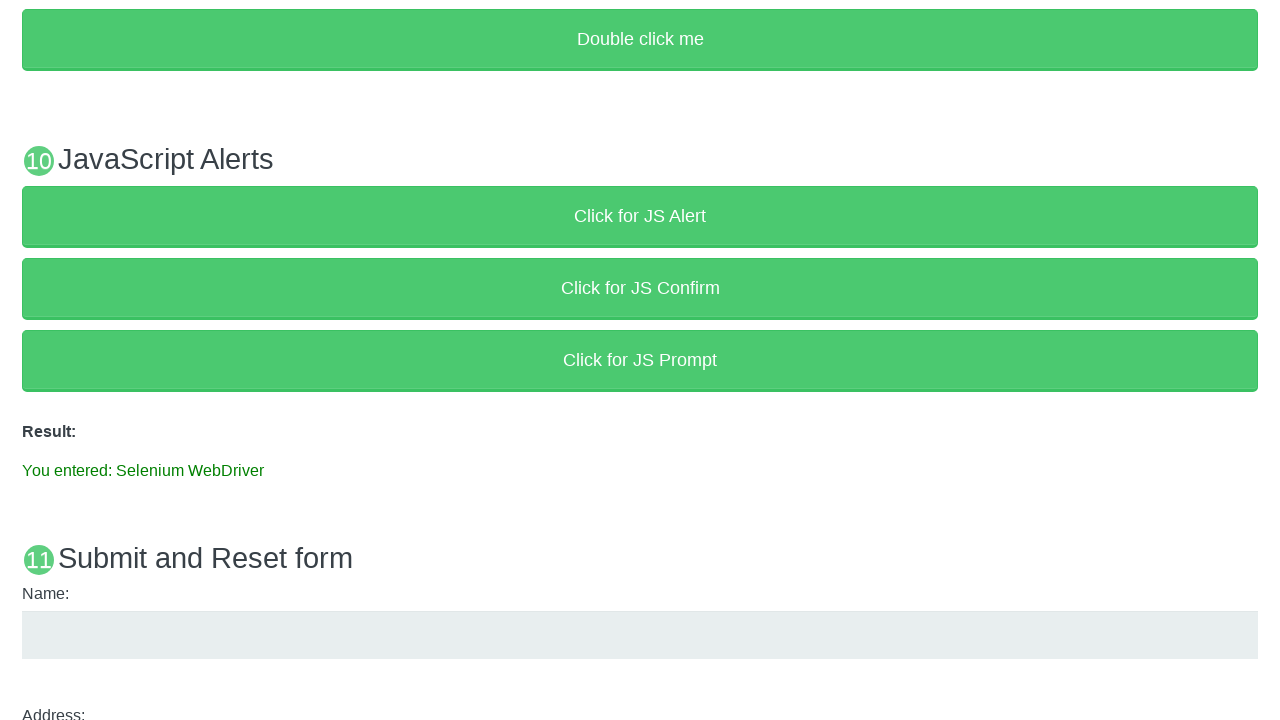

Retrieved result text from element
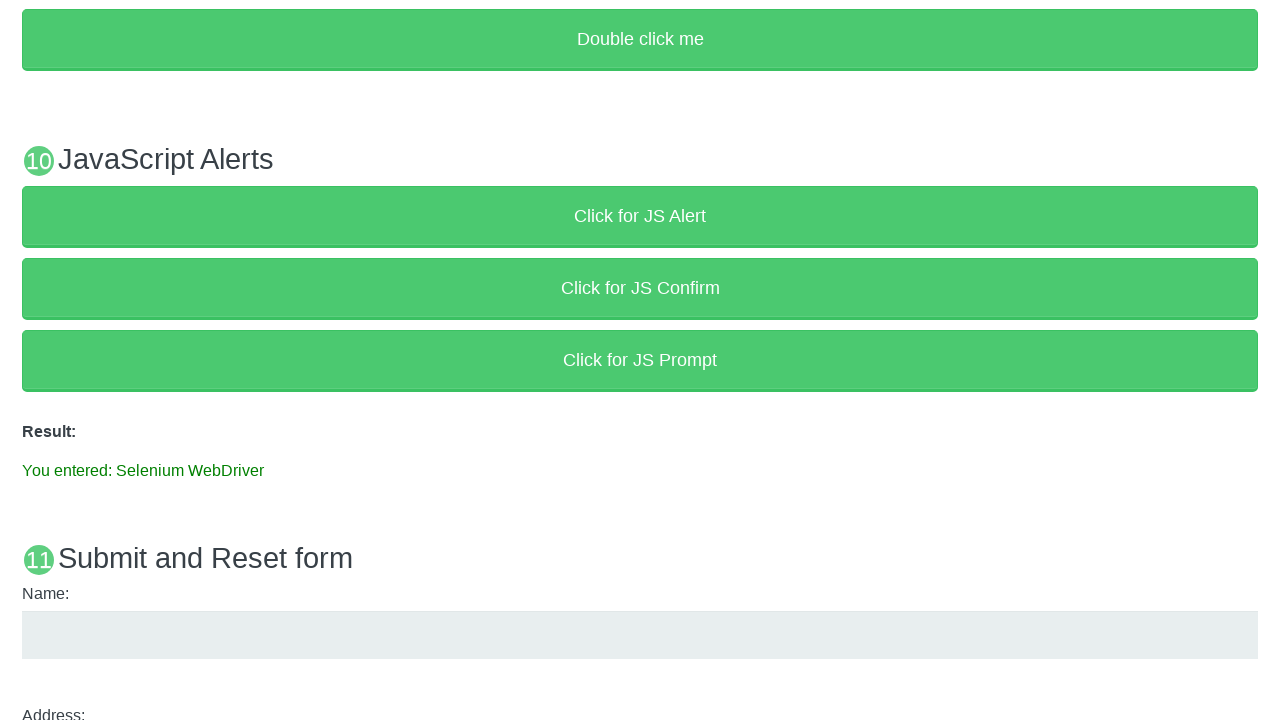

Verified result text matches expected value: 'You entered: Selenium WebDriver'
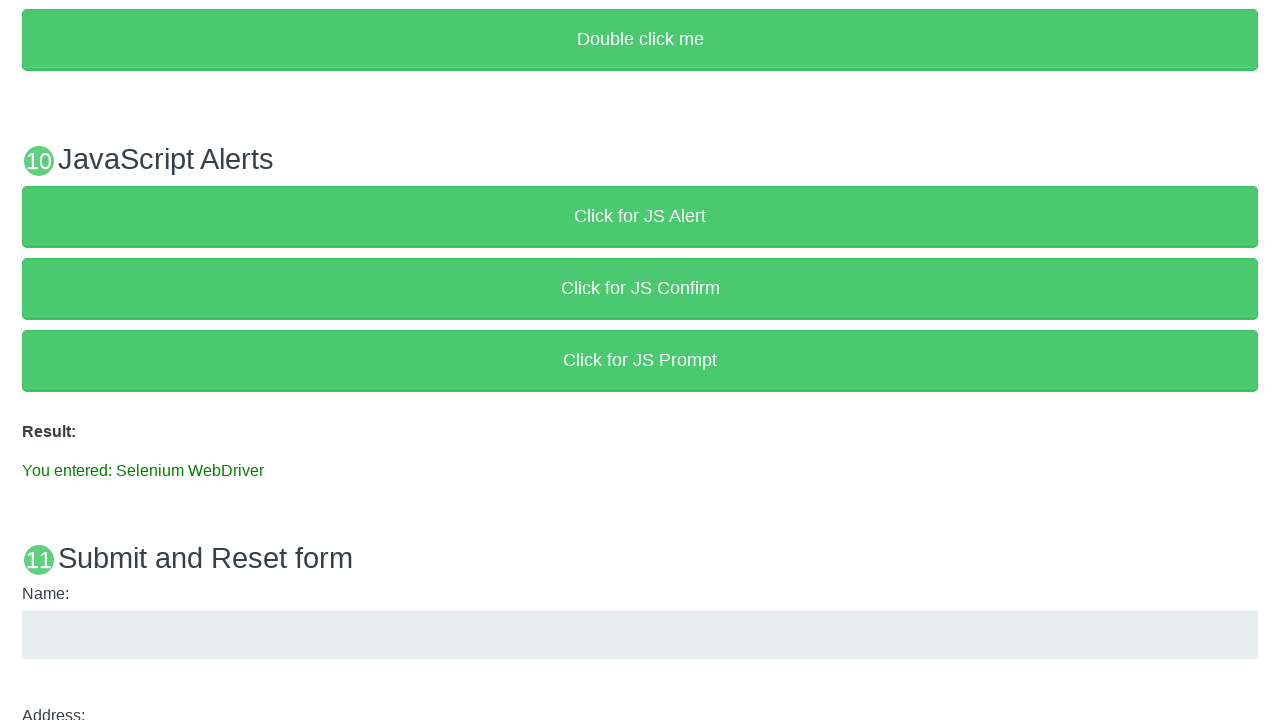

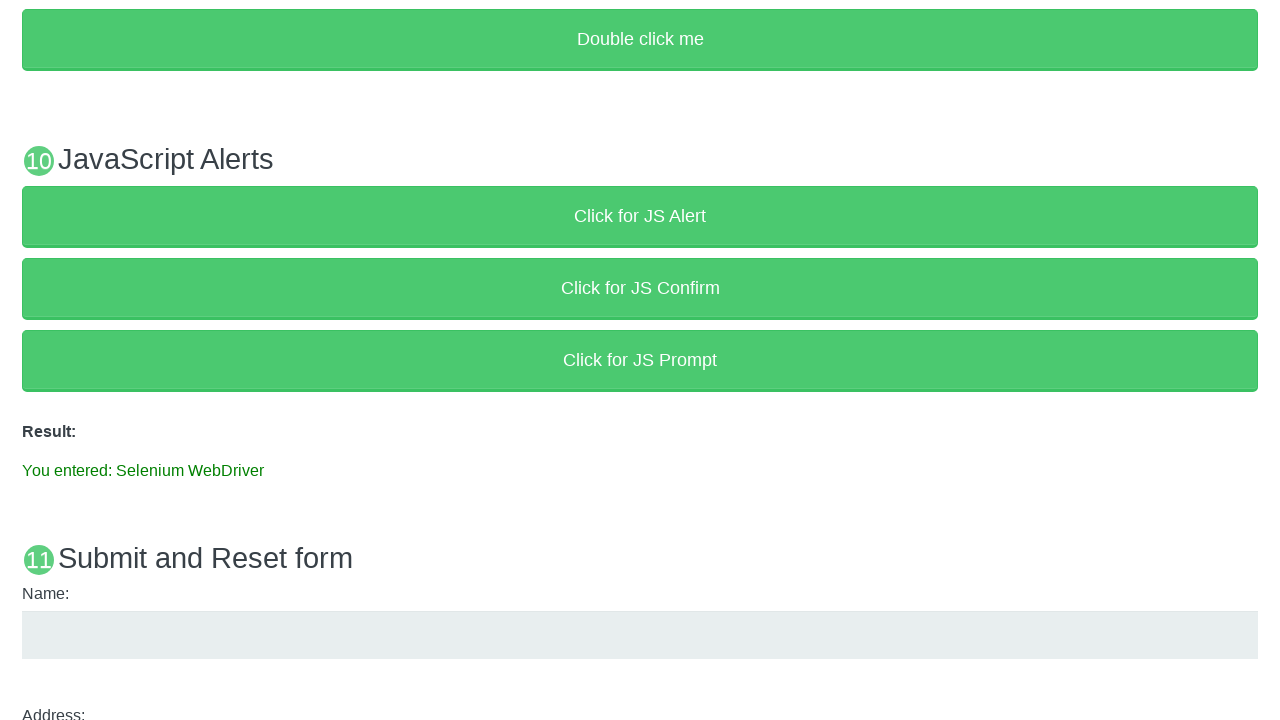